Navigates to the Kasta Ukrainian e-commerce website homepage and verifies the page loads

Starting URL: https://kasta.ua/uk/

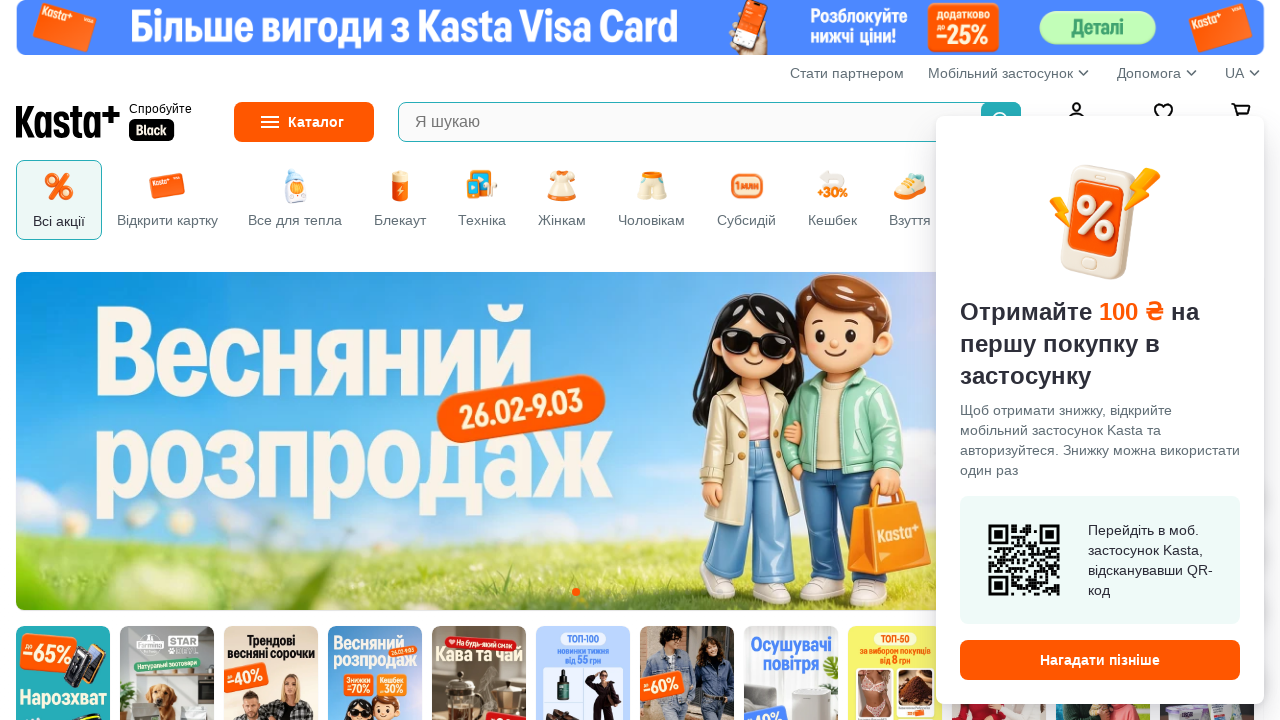

Waited for Kasta Ukrainian e-commerce homepage to load (domcontentloaded state)
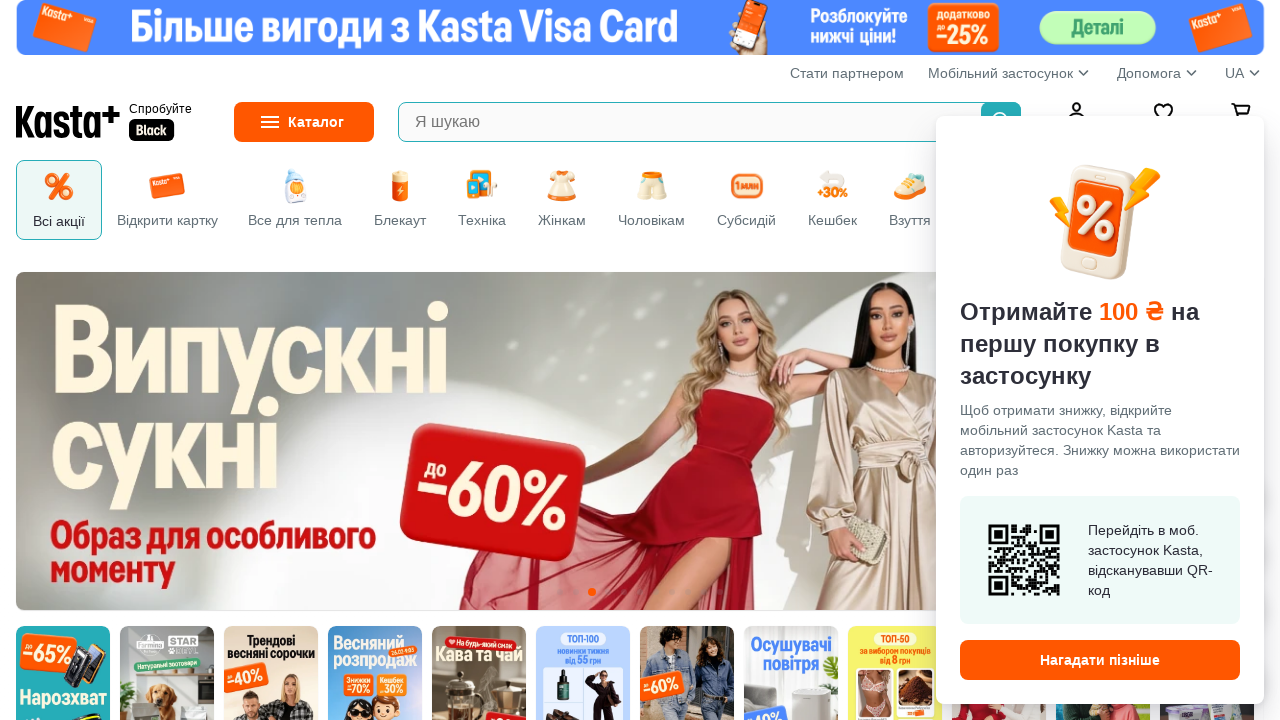

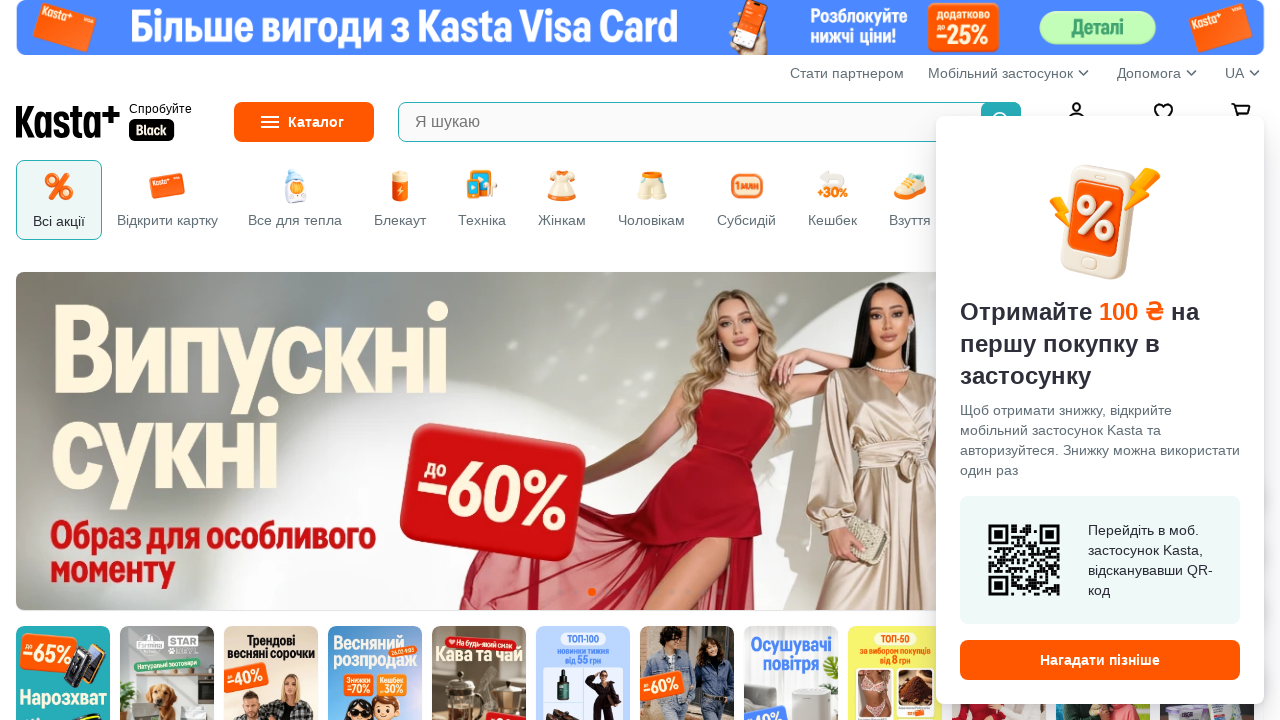